Tests footer links by opening each link in a new tab and verifying the page titles can be retrieved

Starting URL: http://qaclickacademy.com/practice.php

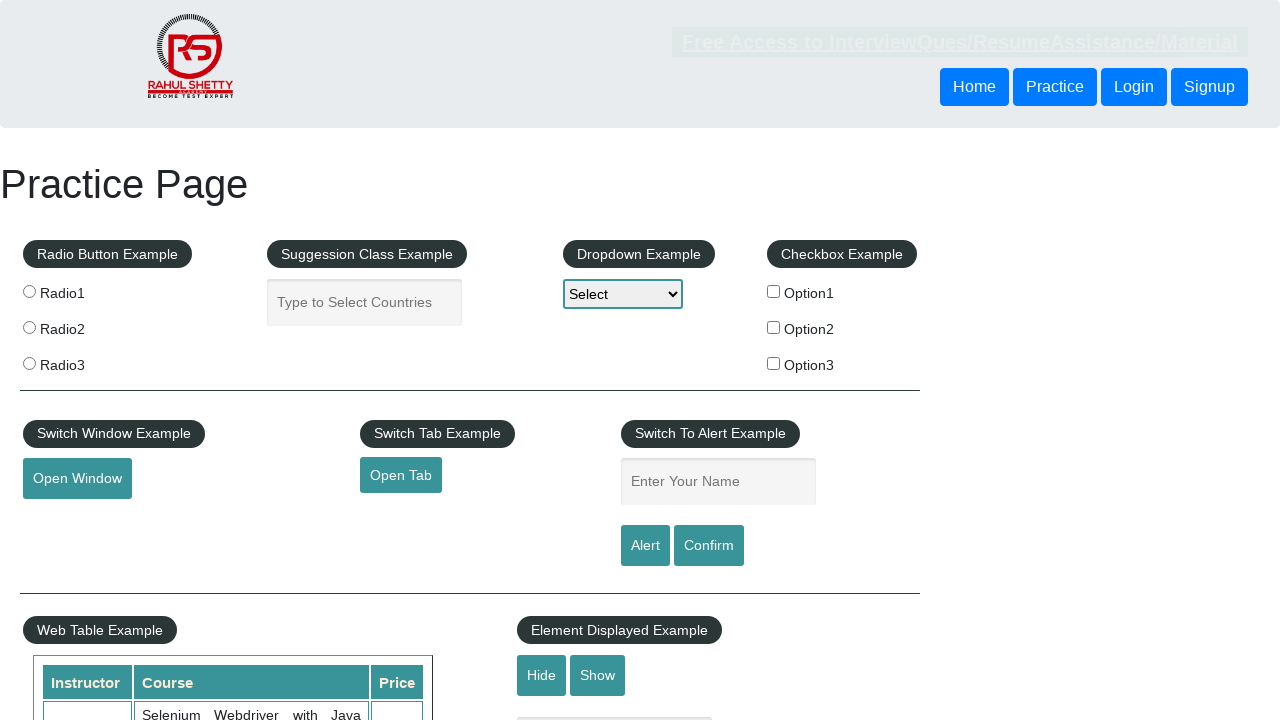

Counted total links on page: 27
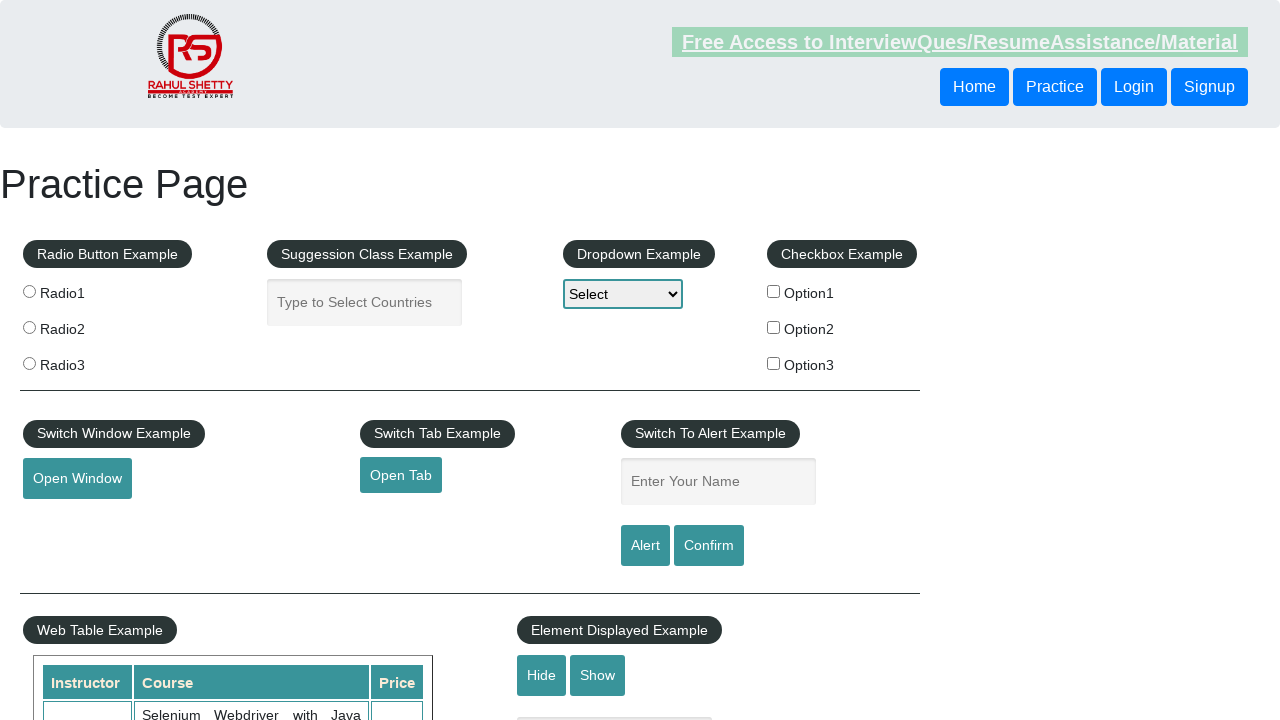

Located footer section with ID 'gf-BIG'
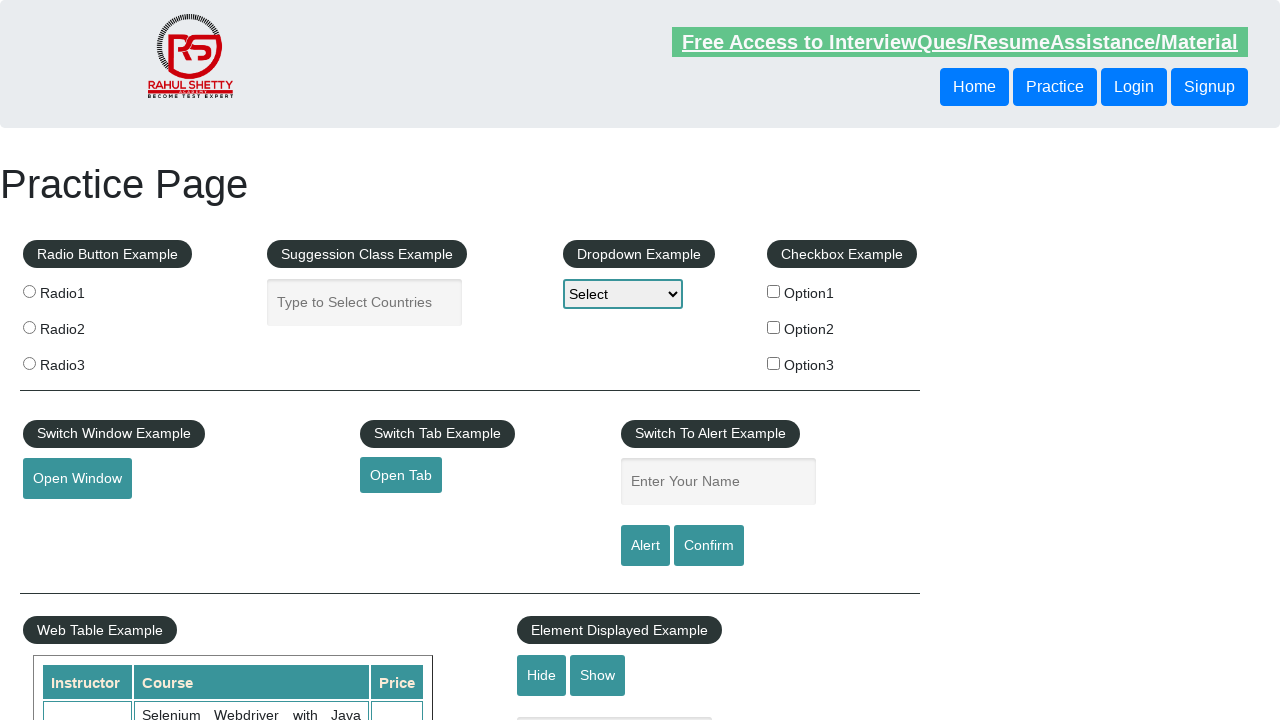

Counted links in footer: 20
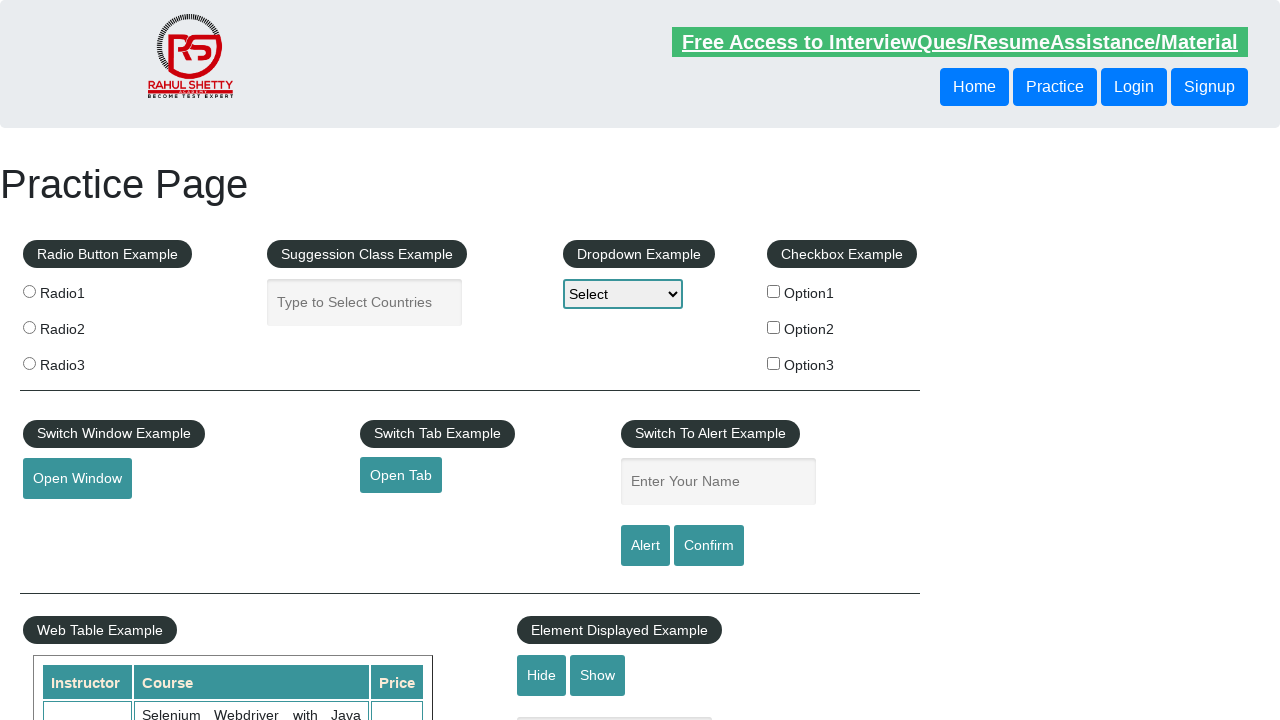

Located first column in footer table
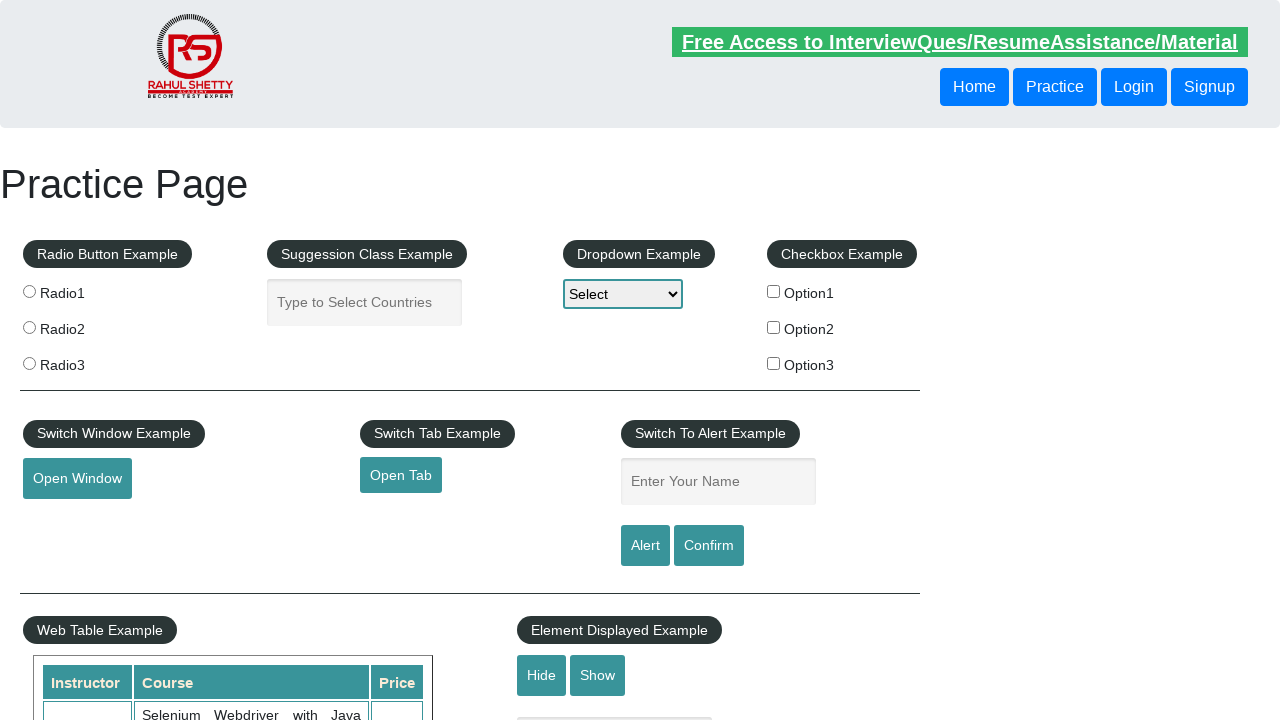

Counted links in first column: 5
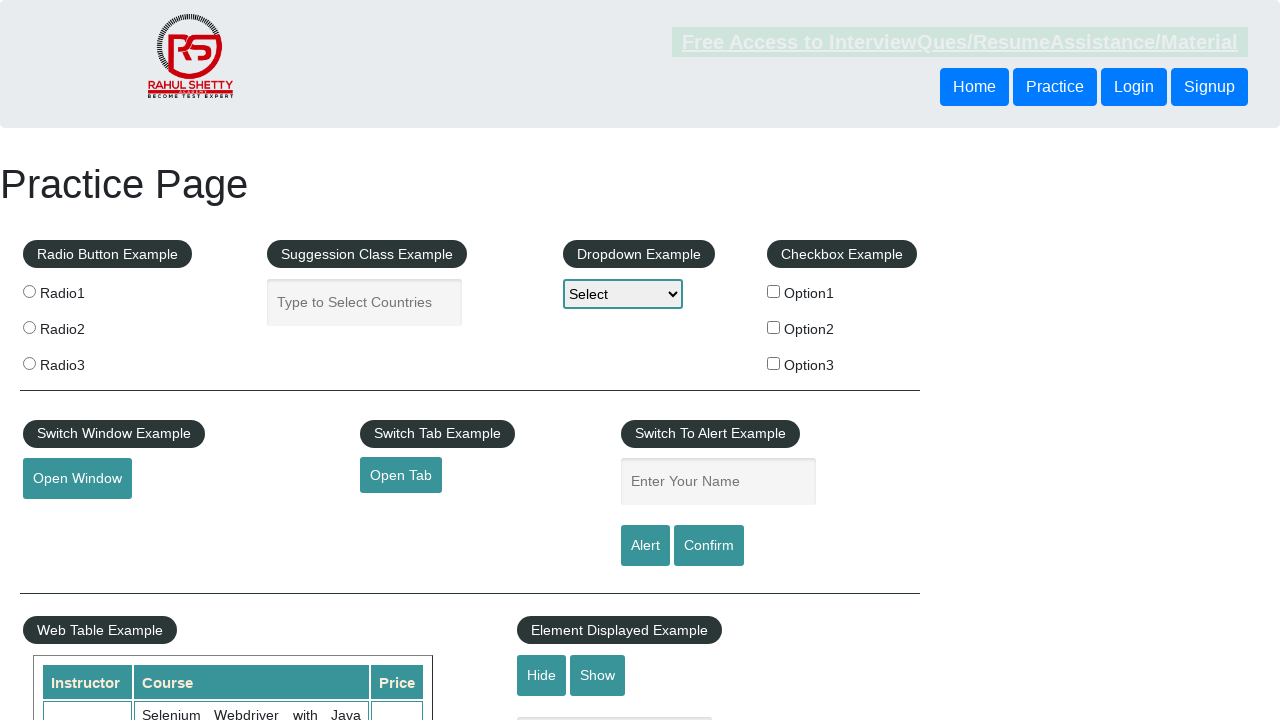

Opened footer link 1 in new tab using Ctrl+Click at (157, 482) on #gf-BIG >> xpath=//table/tbody/tr/td[1]/ul >> a >> nth=0
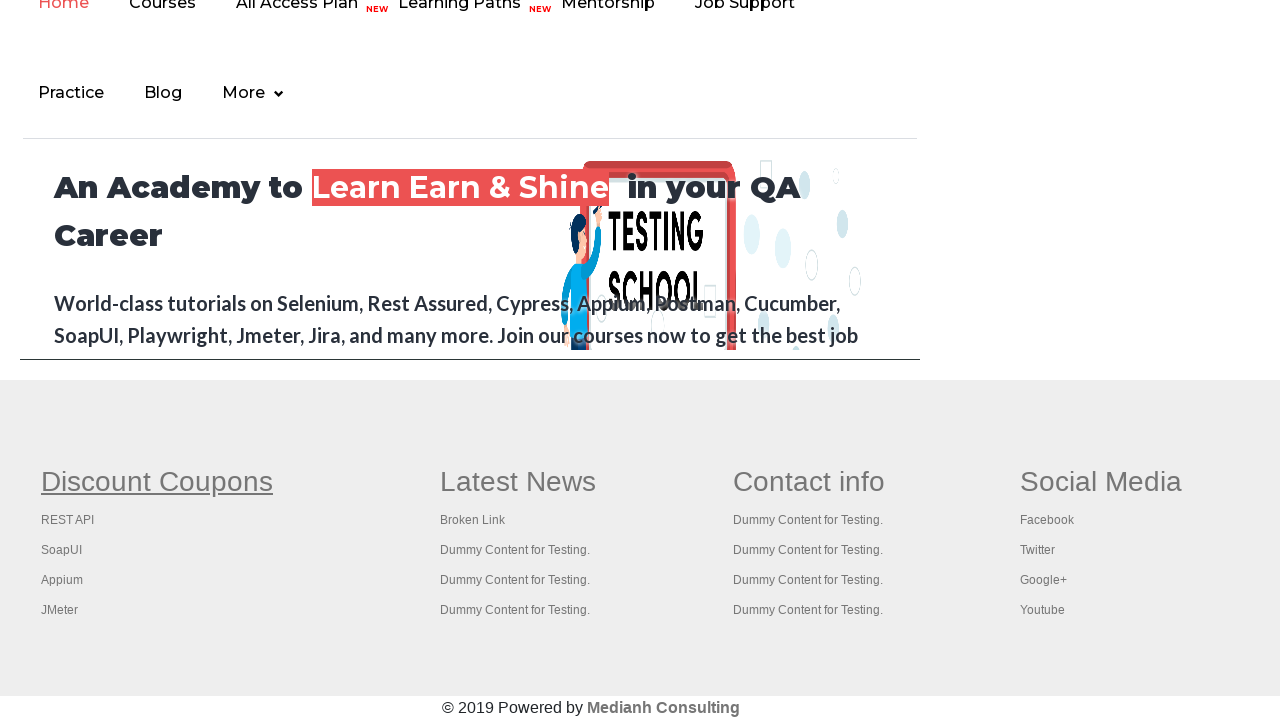

Opened footer link 2 in new tab using Ctrl+Click at (68, 520) on #gf-BIG >> xpath=//table/tbody/tr/td[1]/ul >> a >> nth=1
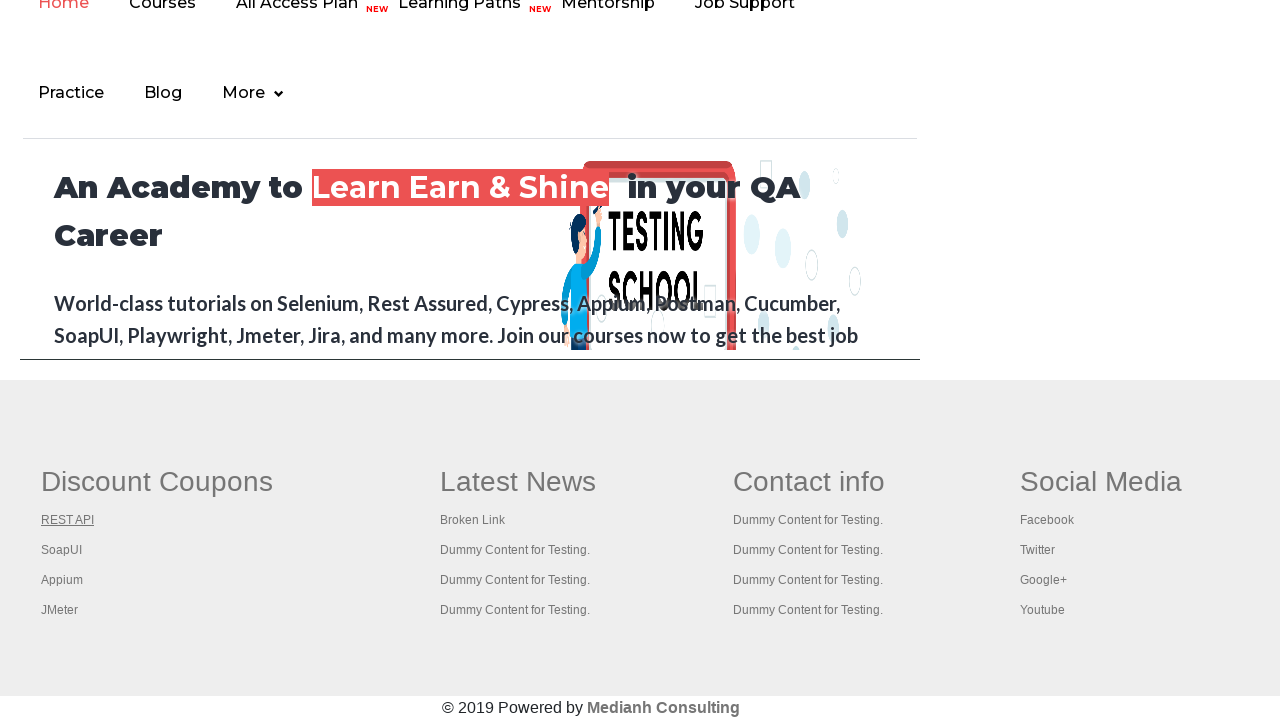

Opened footer link 3 in new tab using Ctrl+Click at (62, 550) on #gf-BIG >> xpath=//table/tbody/tr/td[1]/ul >> a >> nth=2
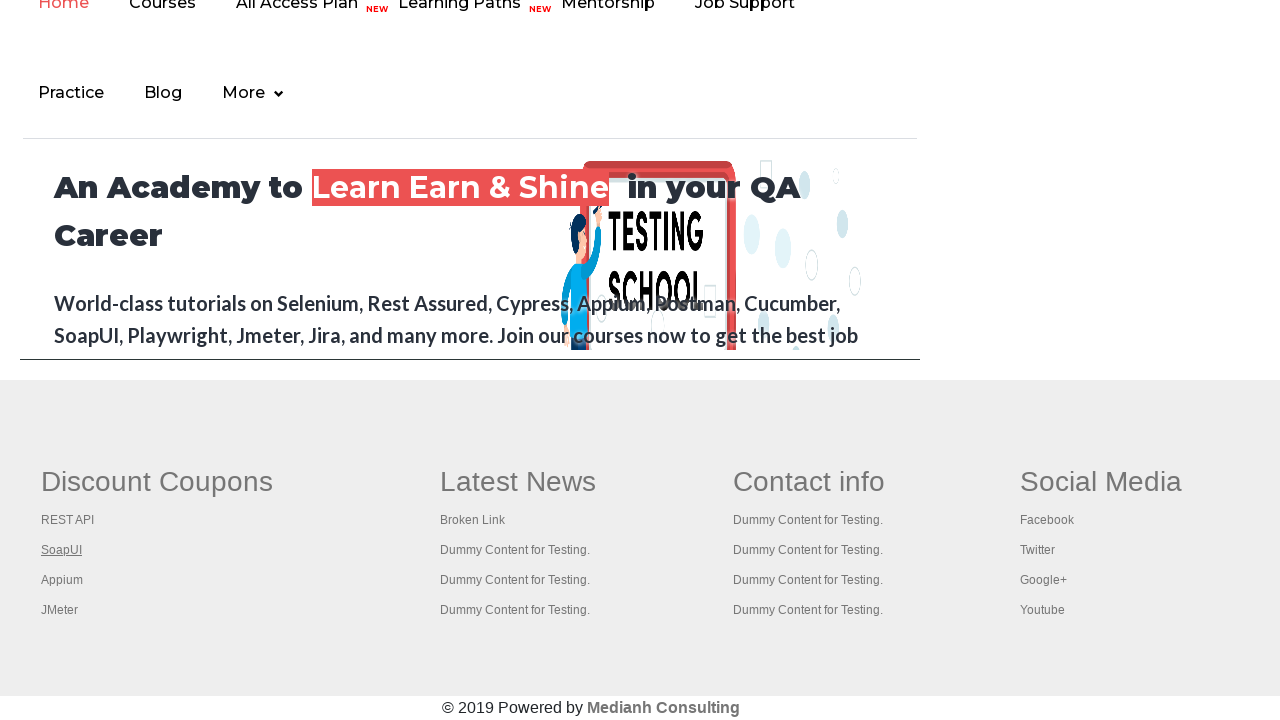

Opened footer link 4 in new tab using Ctrl+Click at (62, 580) on #gf-BIG >> xpath=//table/tbody/tr/td[1]/ul >> a >> nth=3
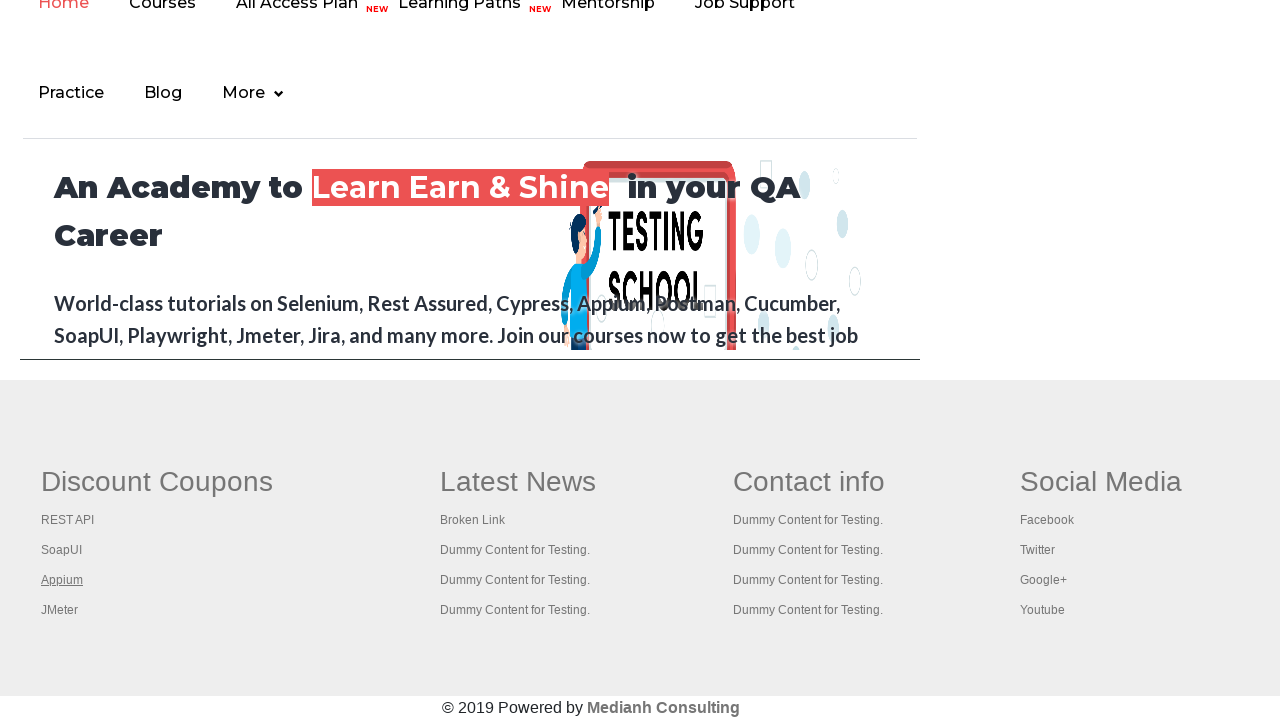

Opened footer link 5 in new tab using Ctrl+Click at (60, 610) on #gf-BIG >> xpath=//table/tbody/tr/td[1]/ul >> a >> nth=4
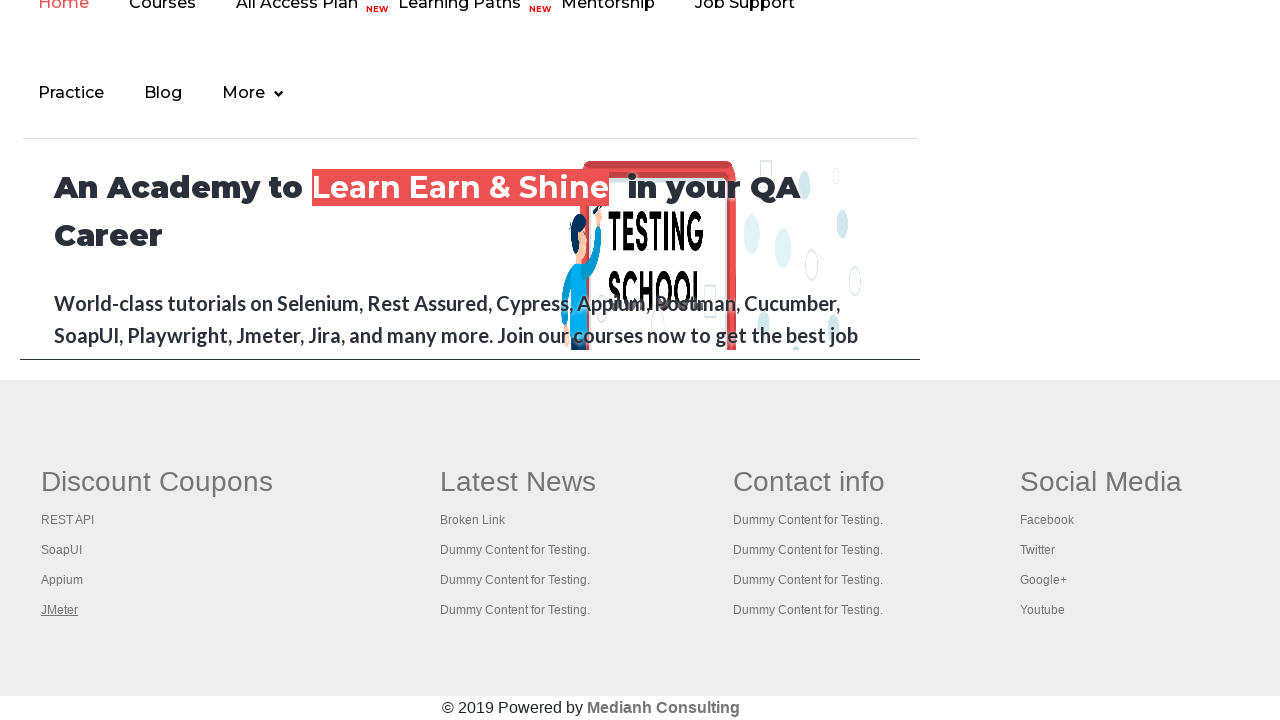

Retrieved all open tabs: 6 tabs total
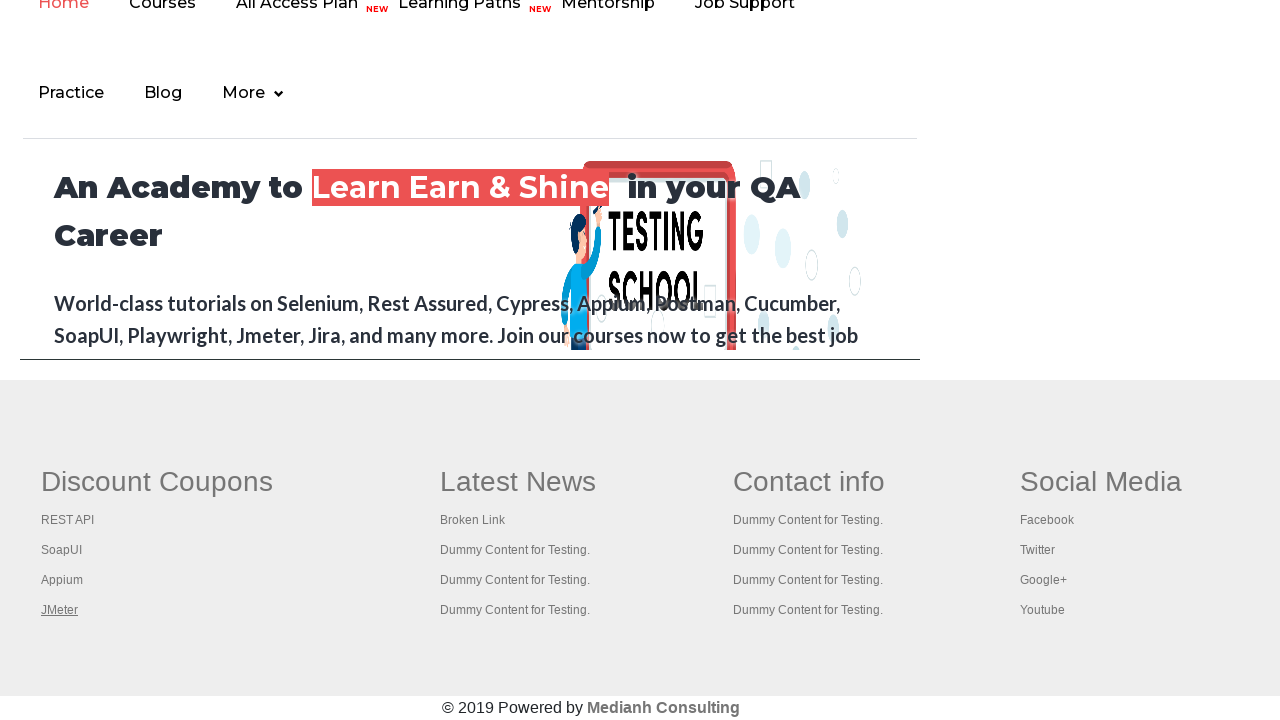

Retrieved page title: Practice Page
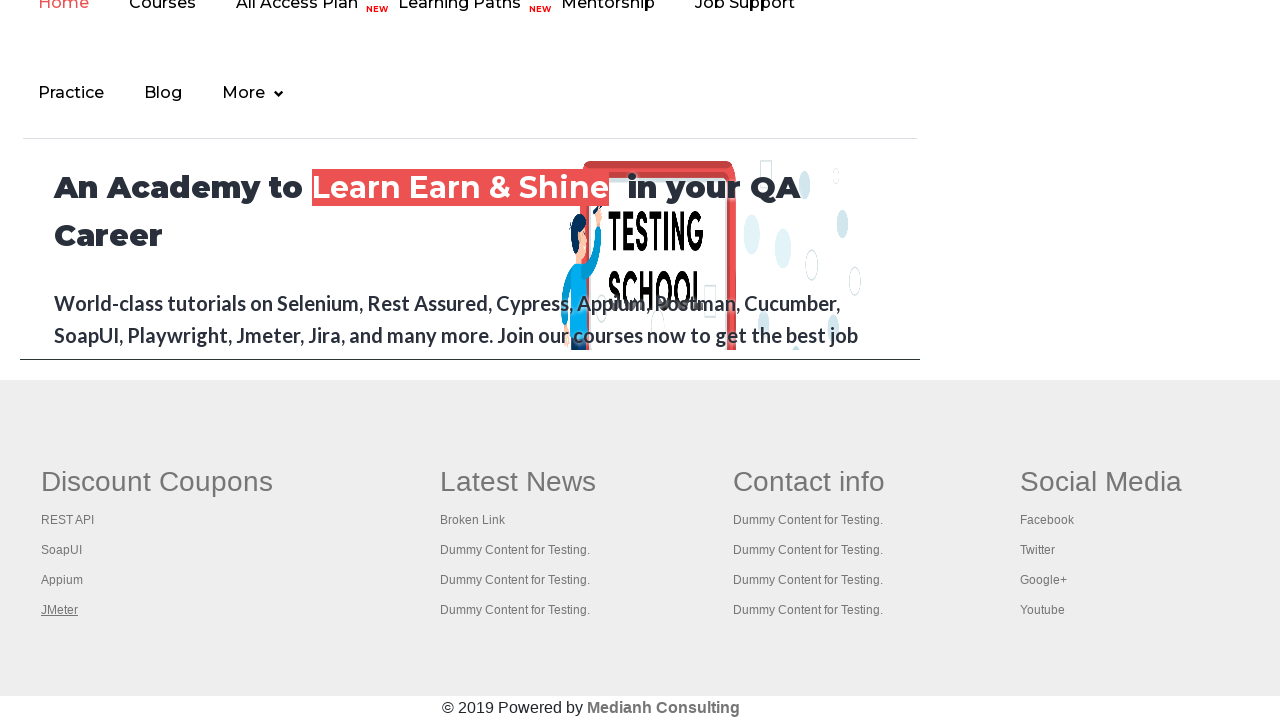

Retrieved page title: Practice Page
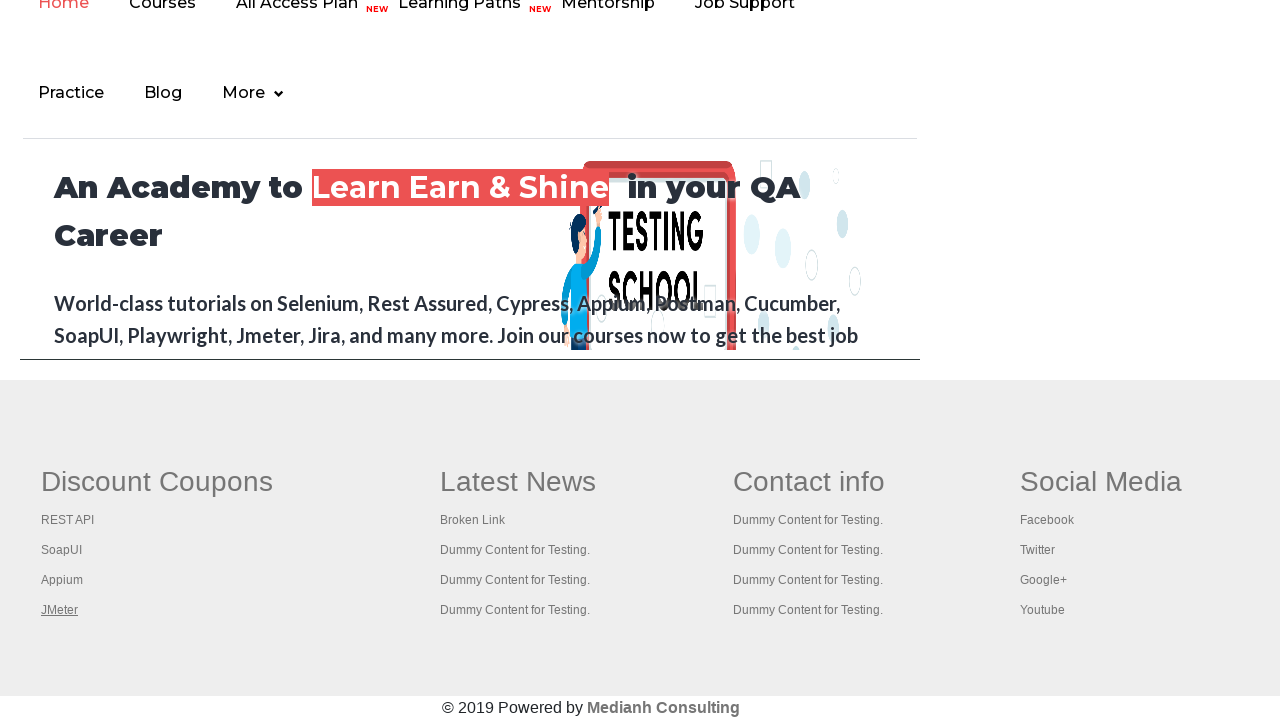

Retrieved page title: REST API Tutorial
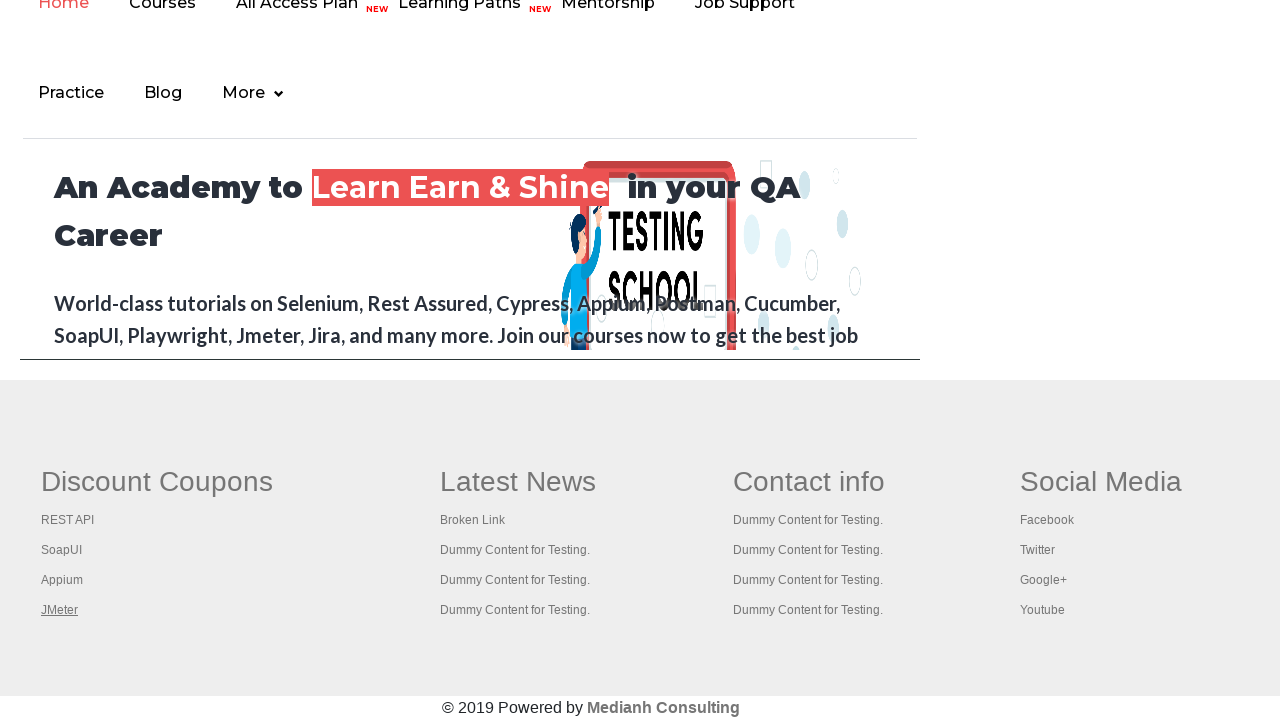

Retrieved page title: The World’s Most Popular API Testing Tool | SoapUI
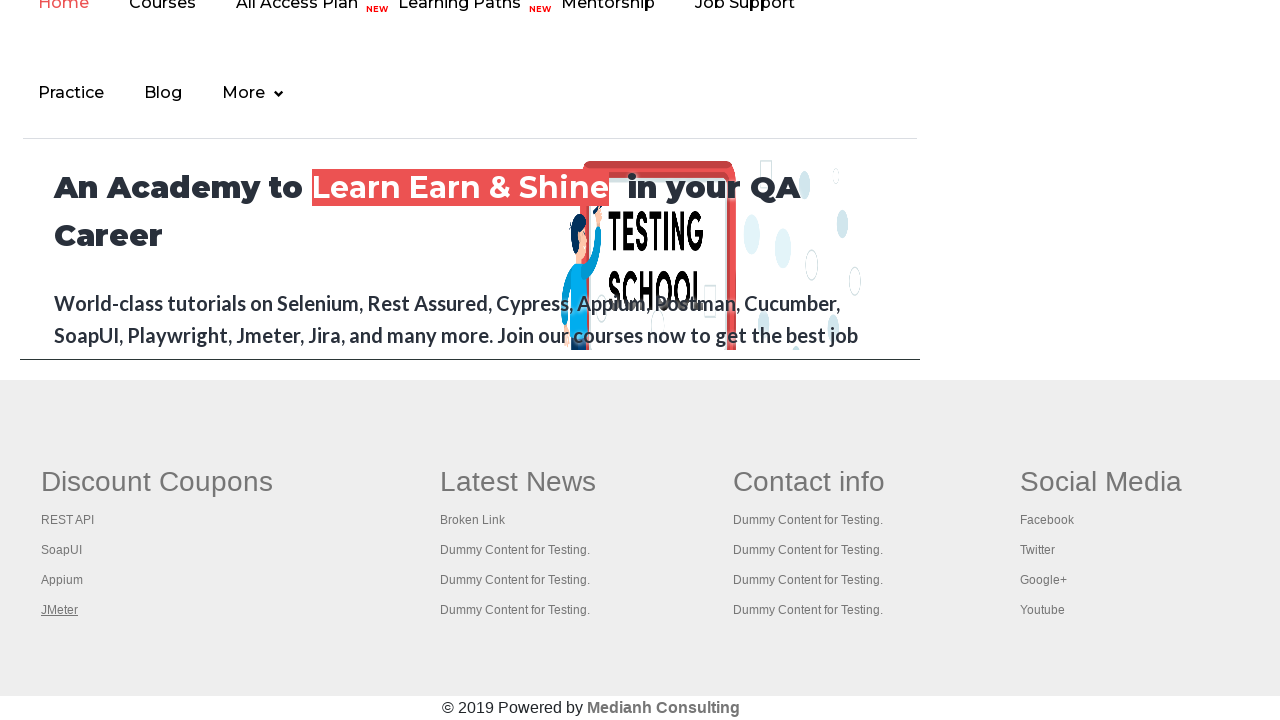

Retrieved page title: Appium tutorial for Mobile Apps testing | RahulShetty Academy | Rahul
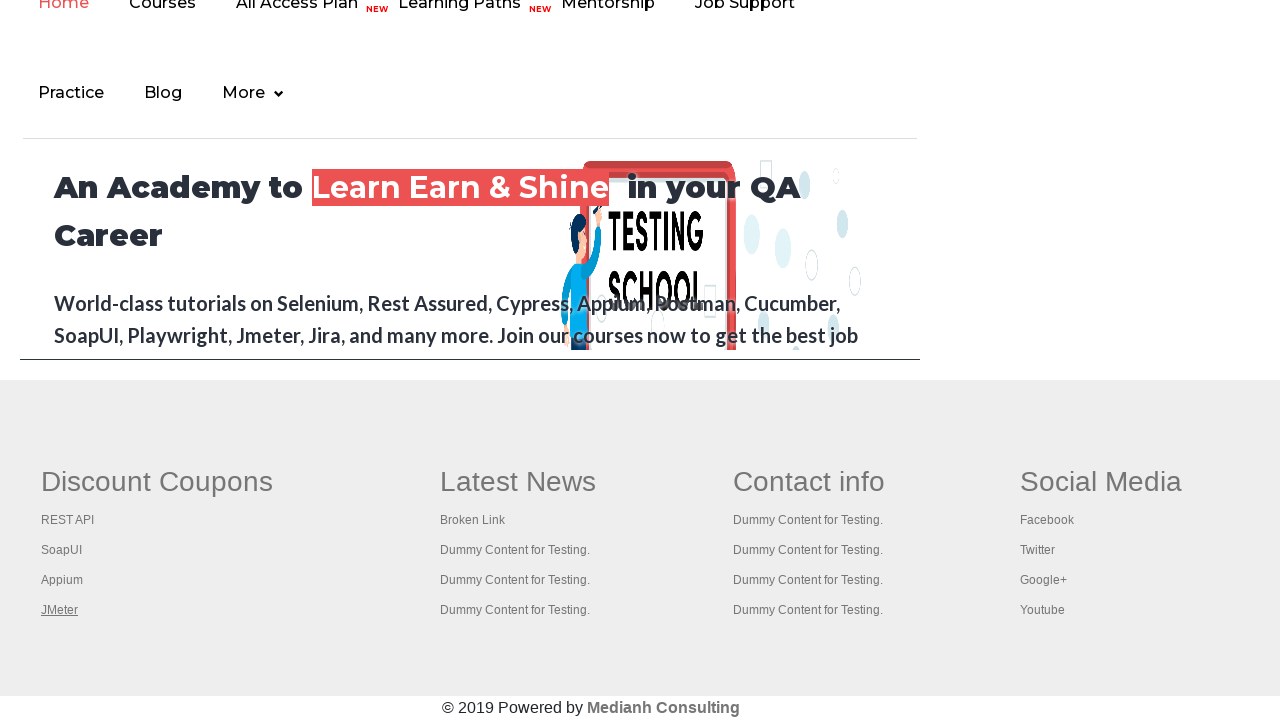

Retrieved page title: Apache JMeter - Apache JMeter™
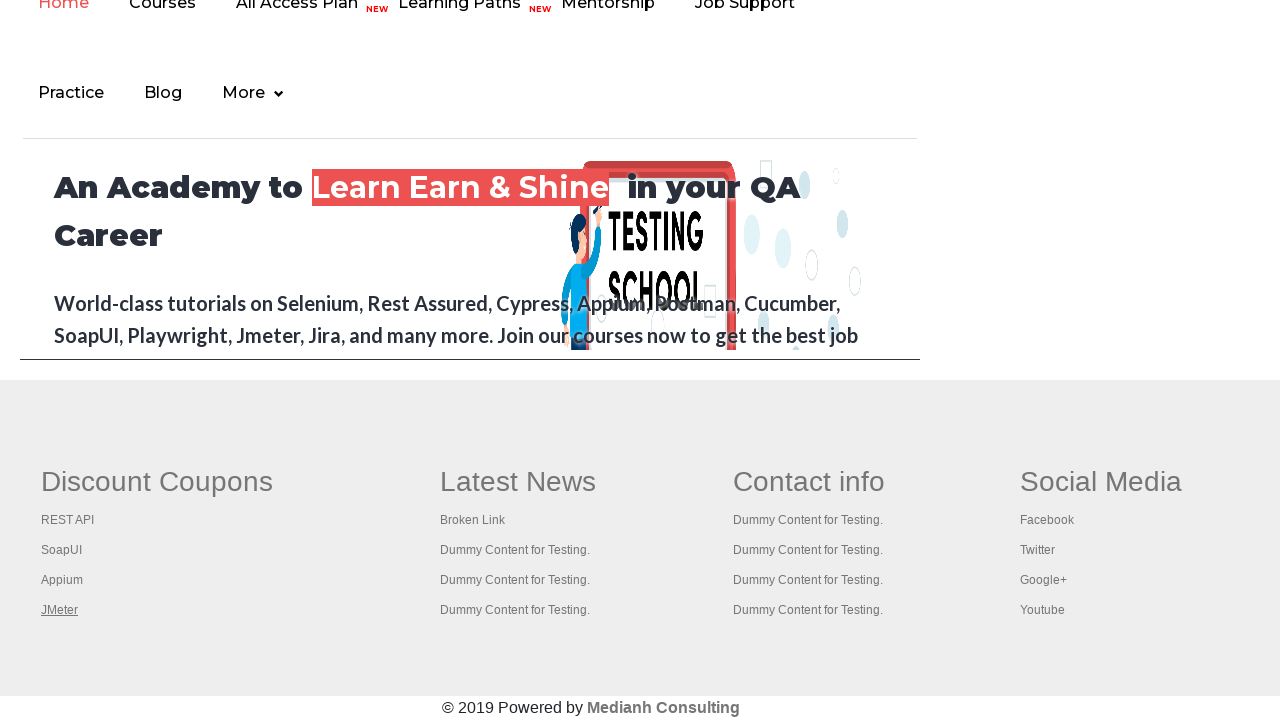

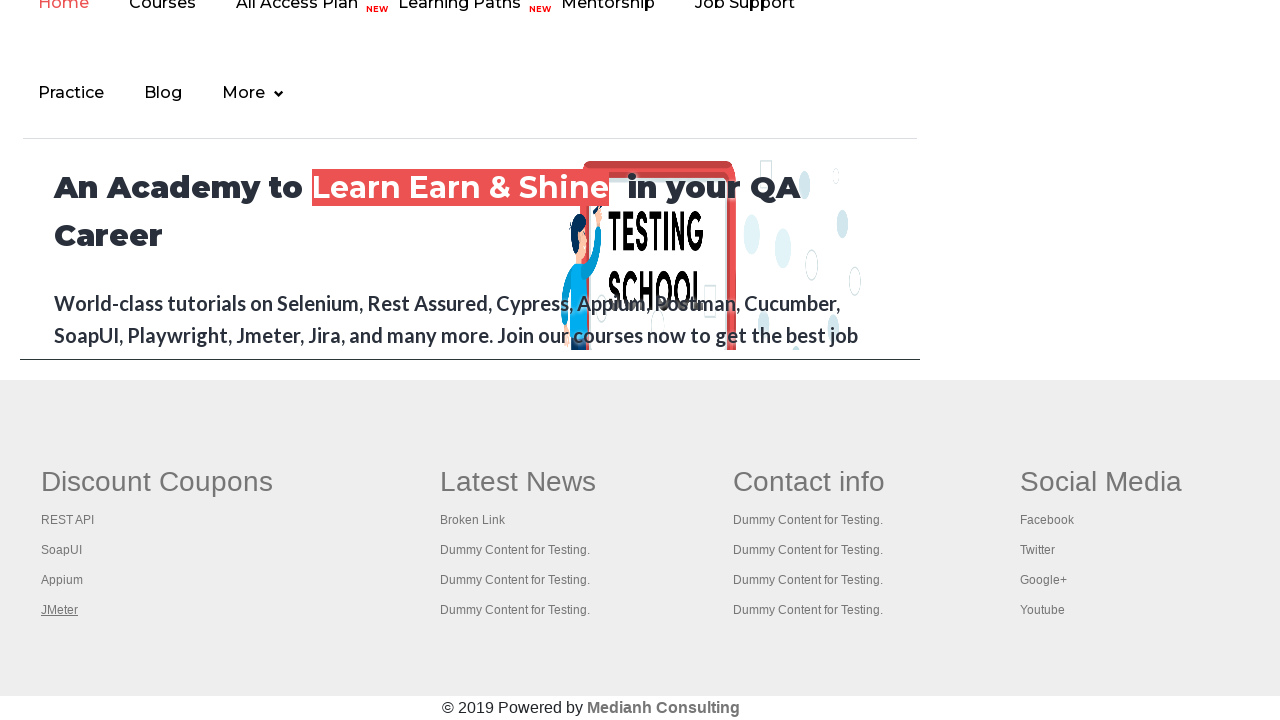